Tests click and hold drag selection by selecting multiple consecutive items in a selectable list

Starting URL: https://automationfc.github.io/jquery-selectable/

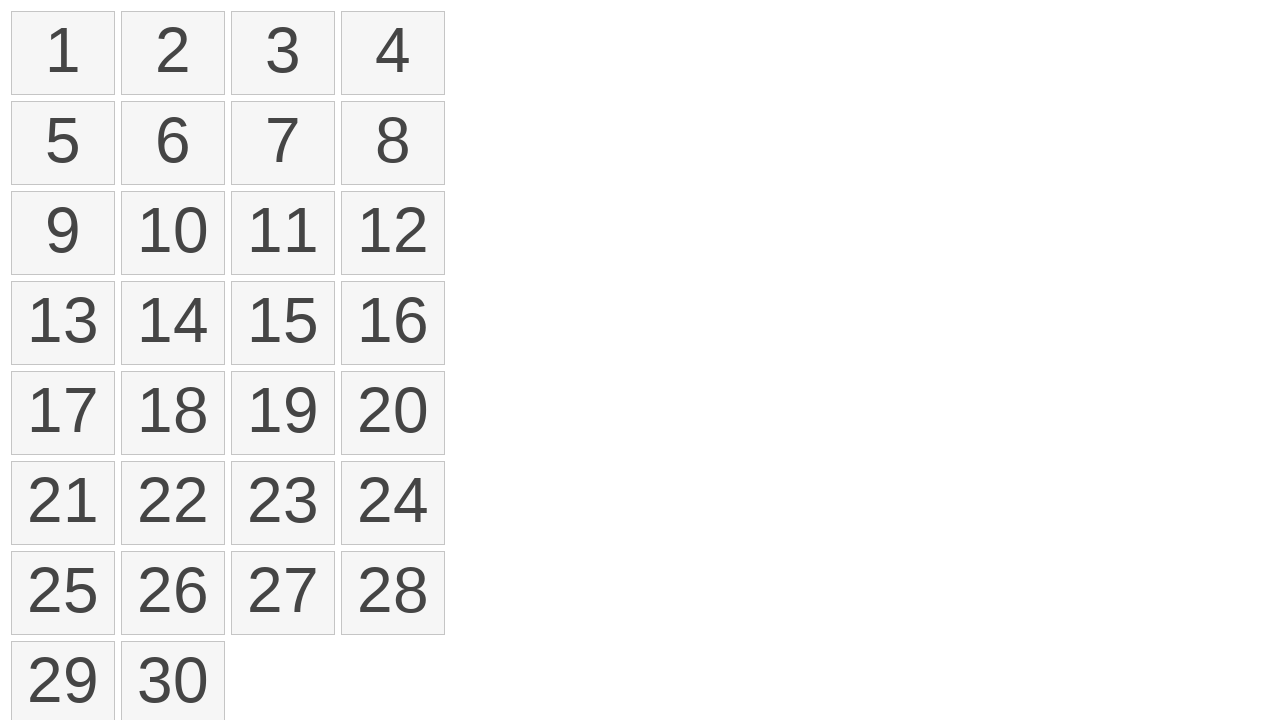

Located all selectable items in the list
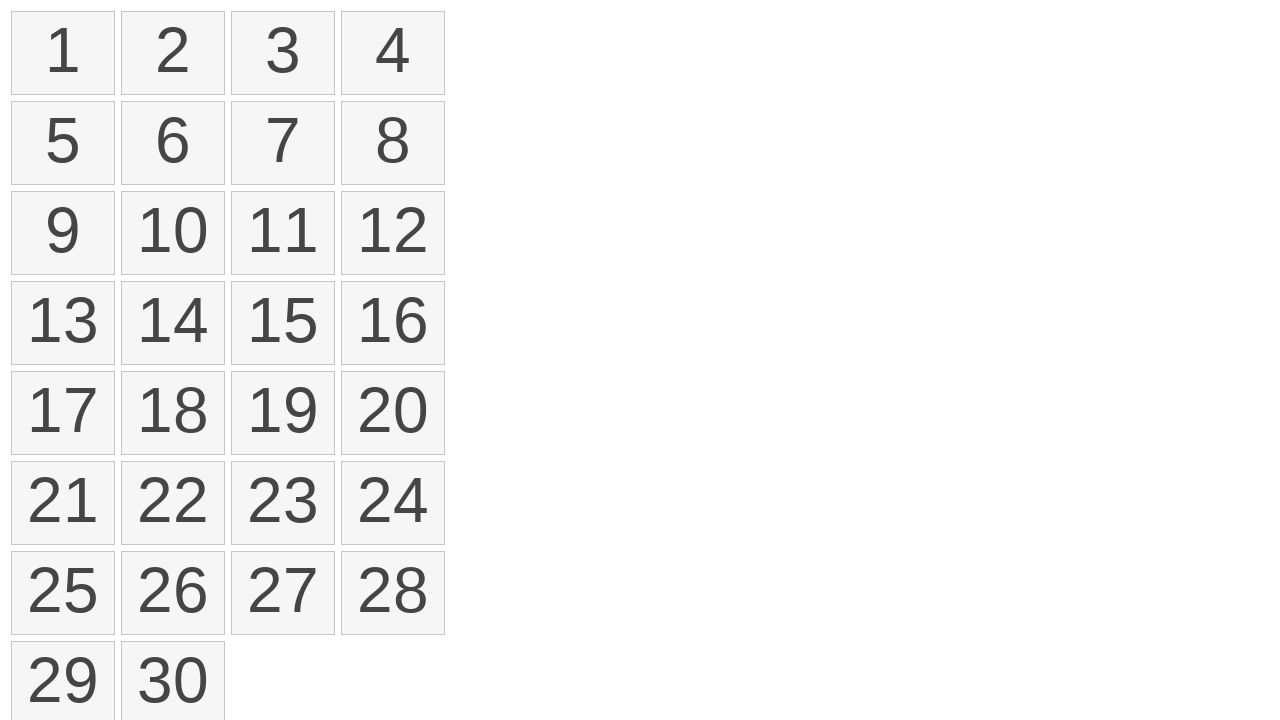

Located first item in selectable list
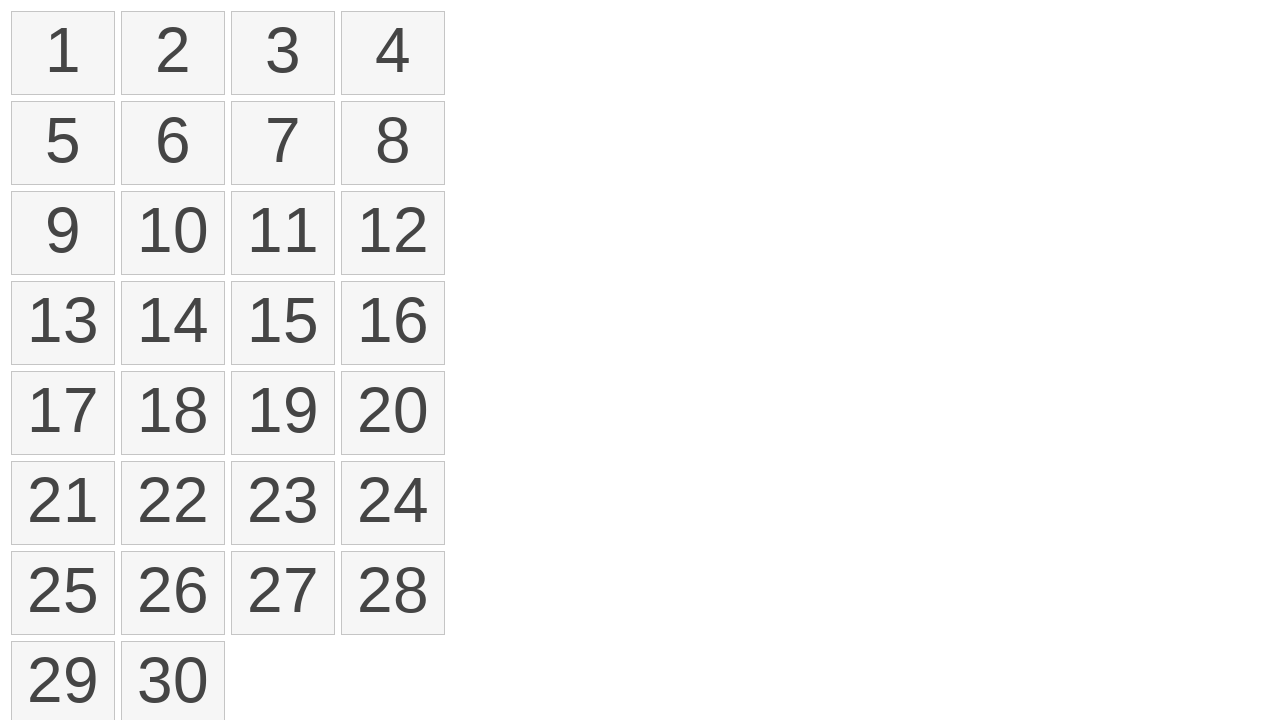

Located fourth item in selectable list
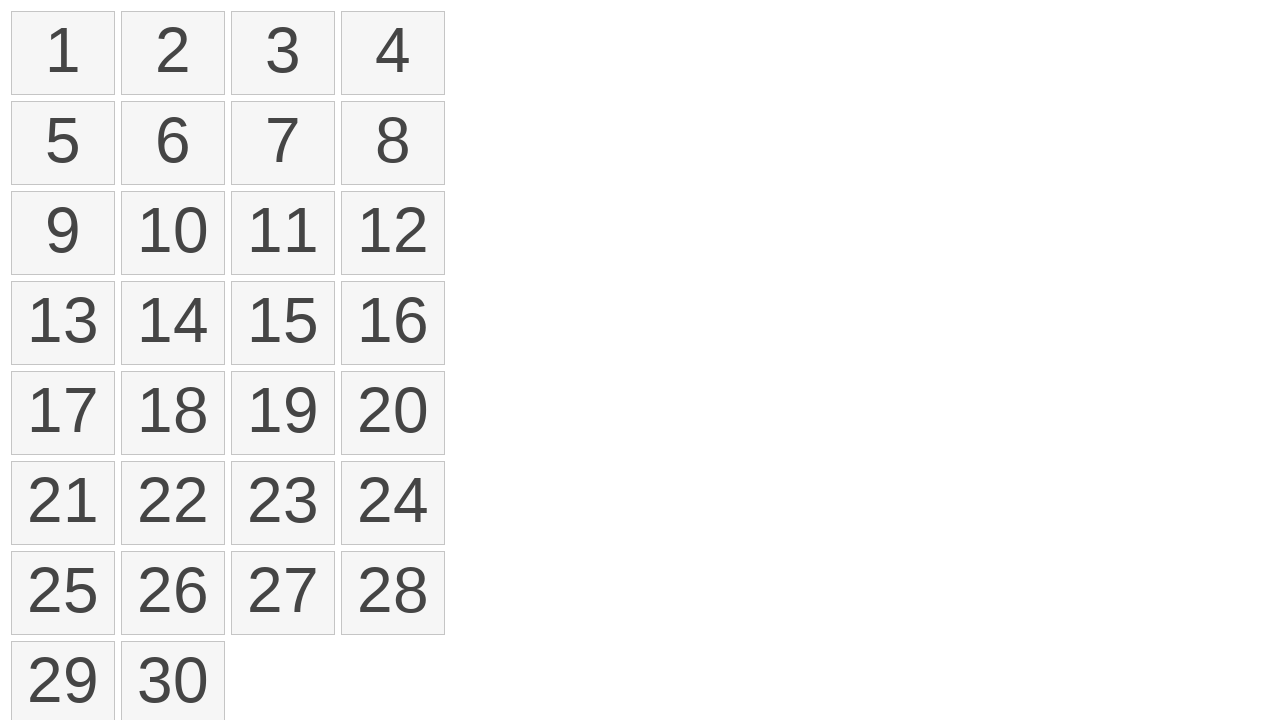

Retrieved bounding box of first item
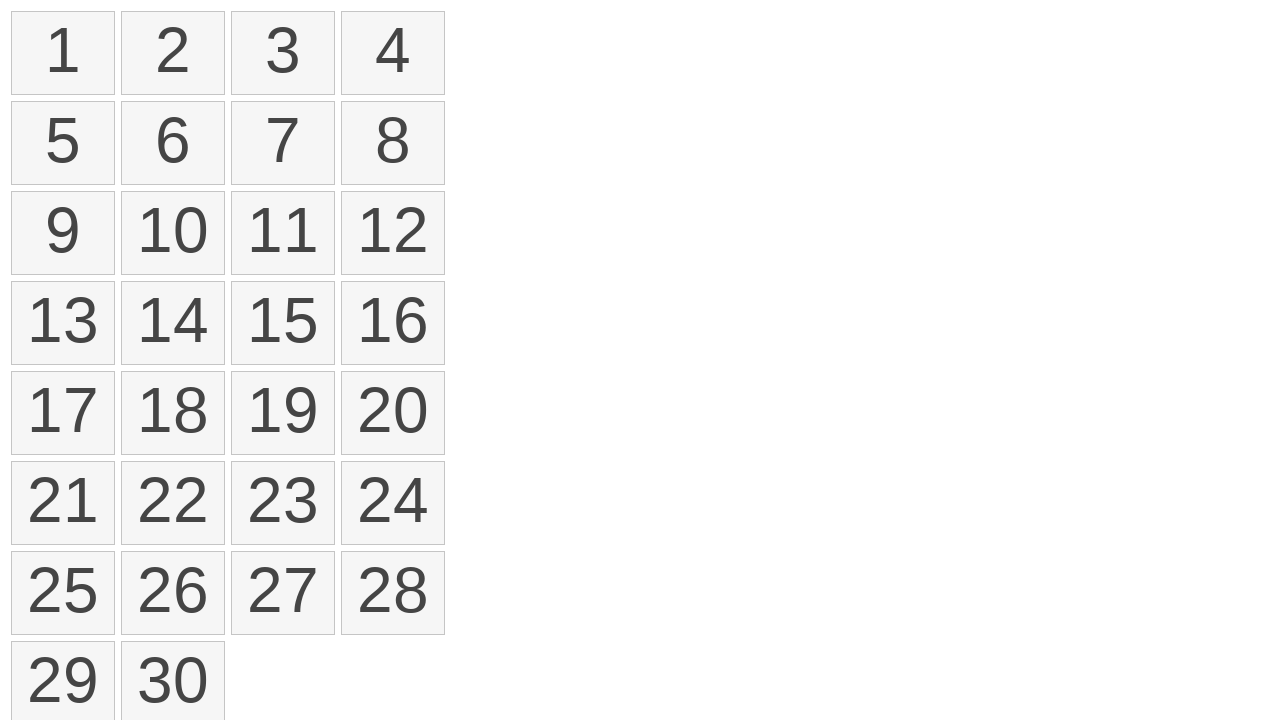

Retrieved bounding box of fourth item
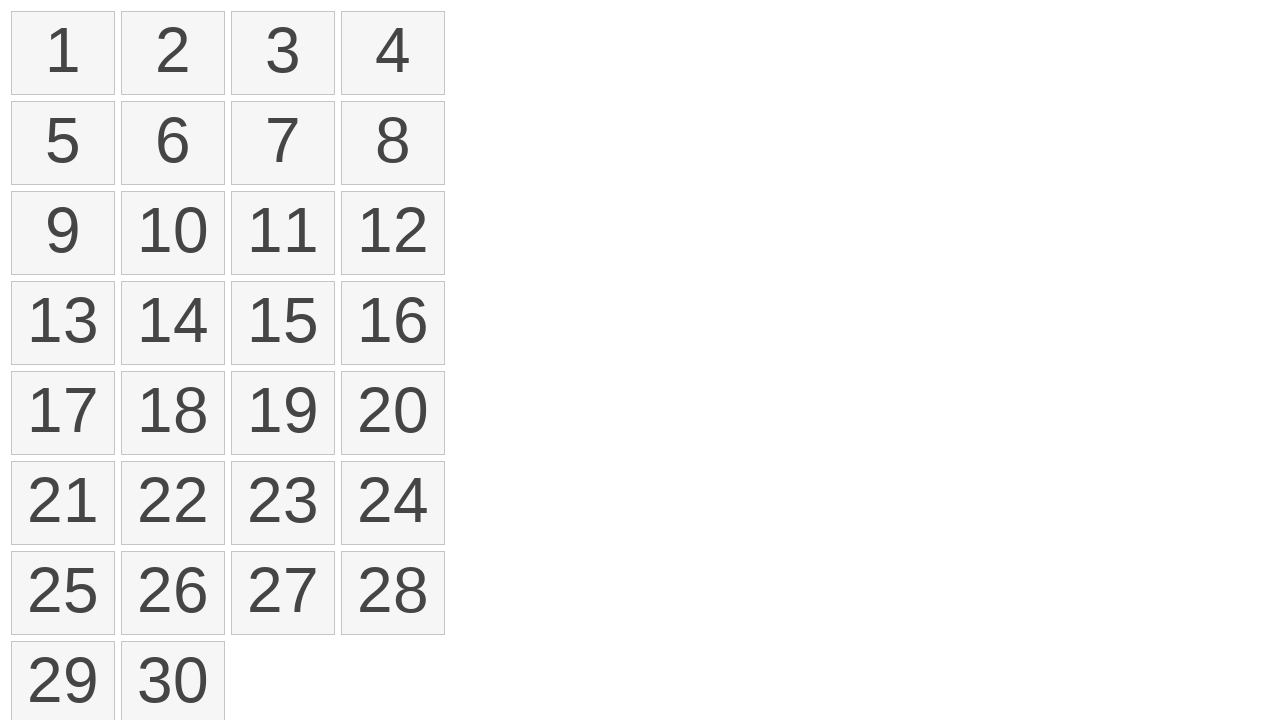

Moved mouse to center of first item at (63, 53)
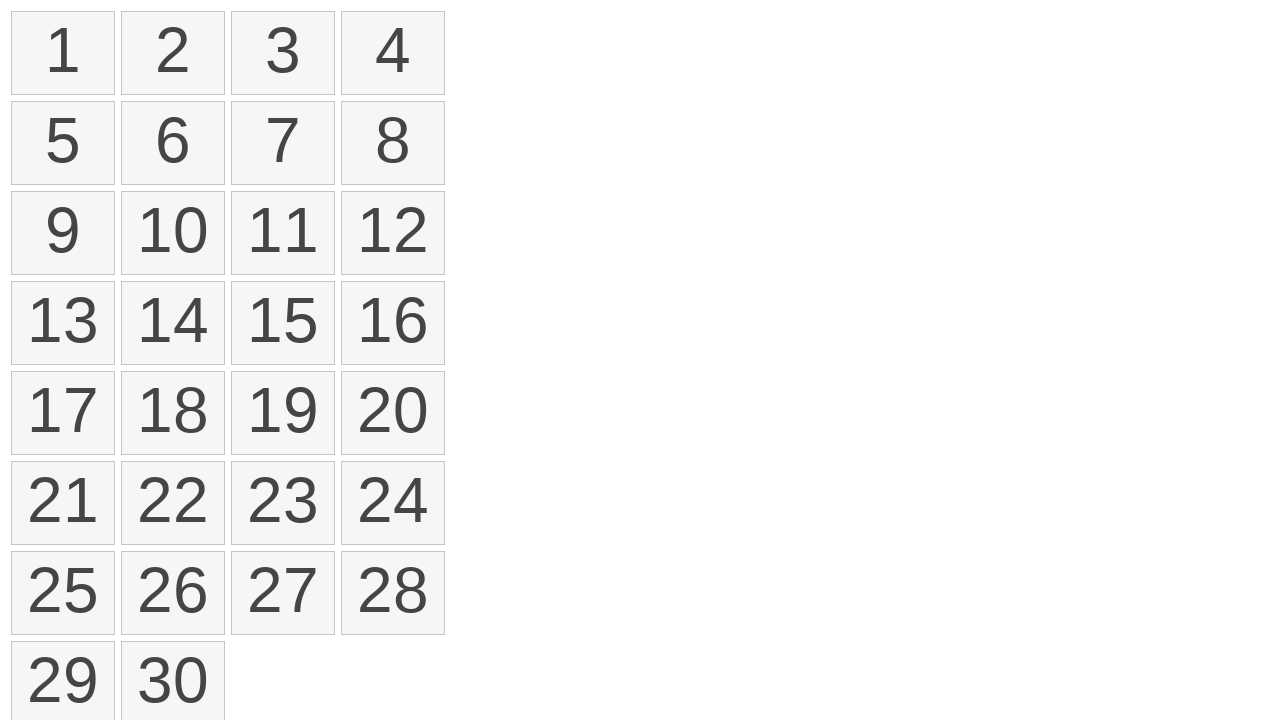

Pressed mouse button down on first item at (63, 53)
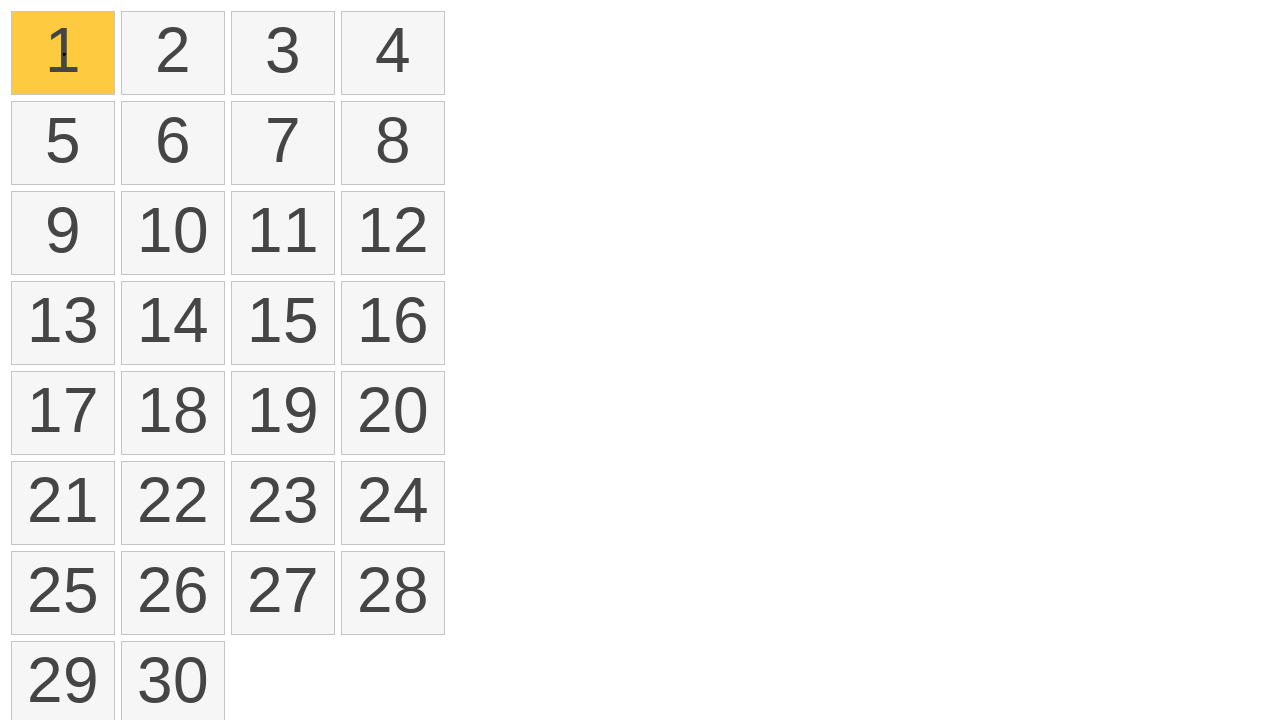

Dragged mouse to center of fourth item at (393, 53)
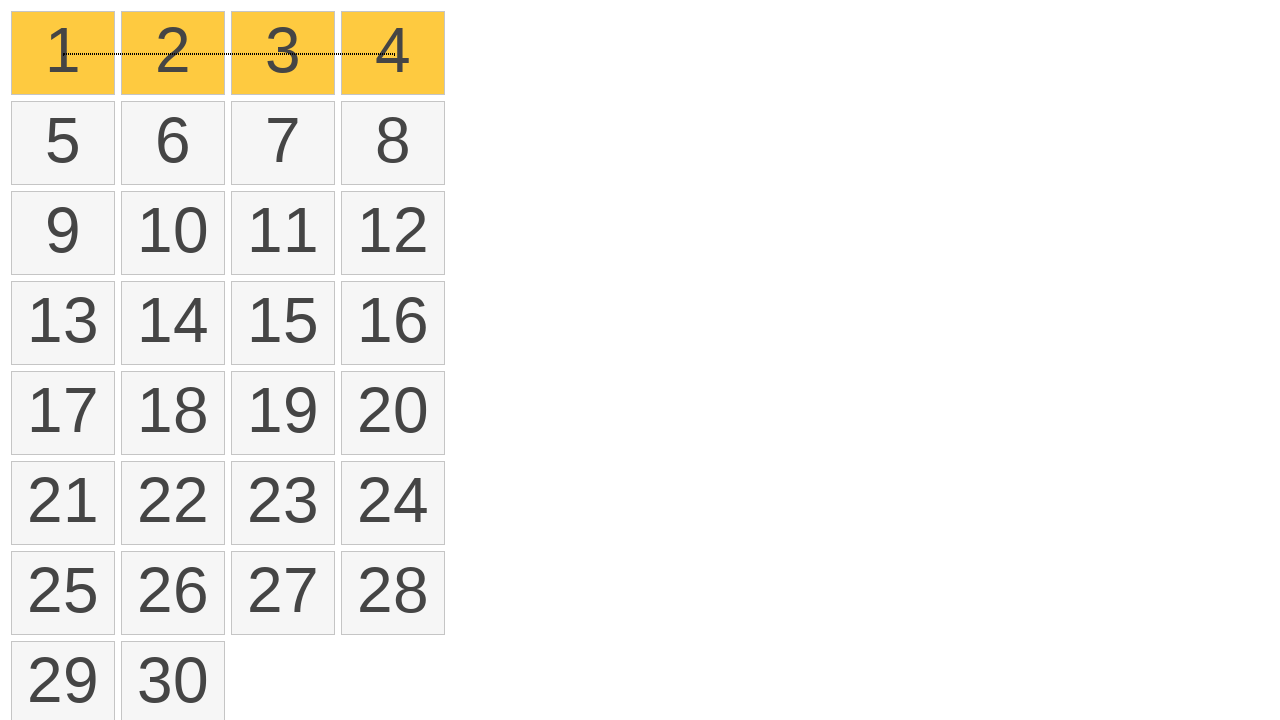

Released mouse button to complete drag selection at (393, 53)
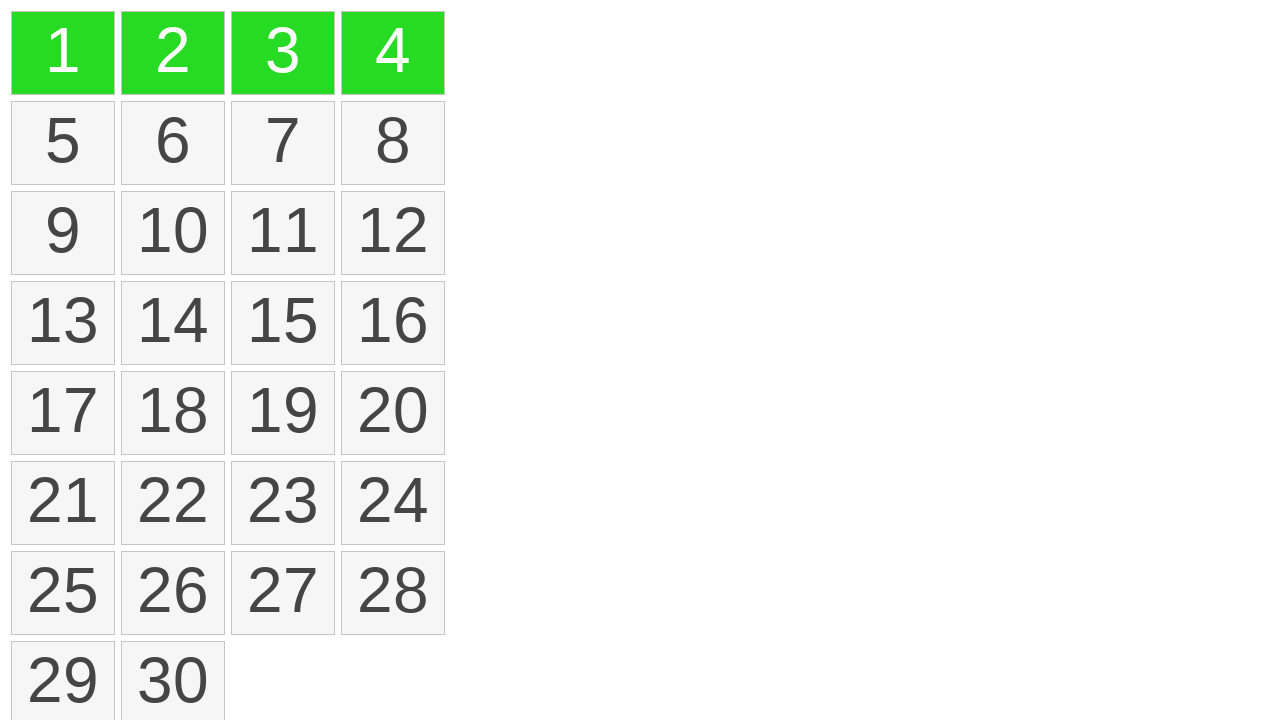

Located all selected items with ui-selected class
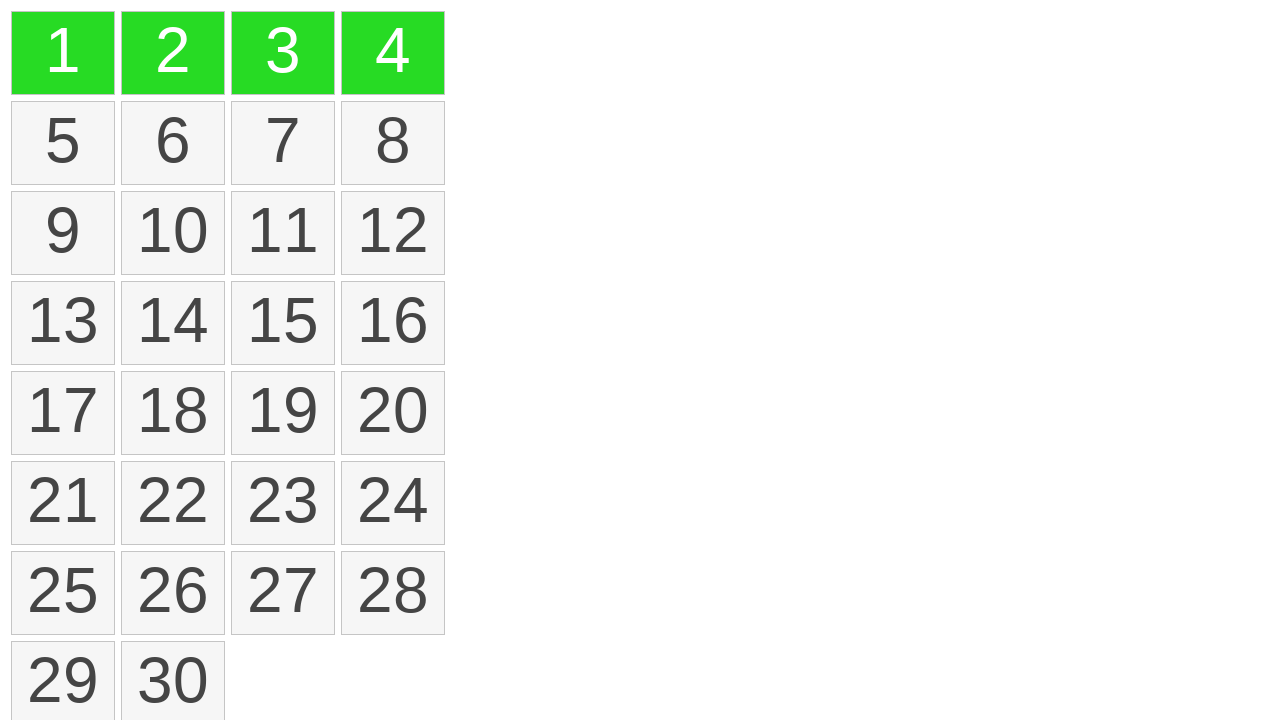

Verified that exactly 4 items are selected
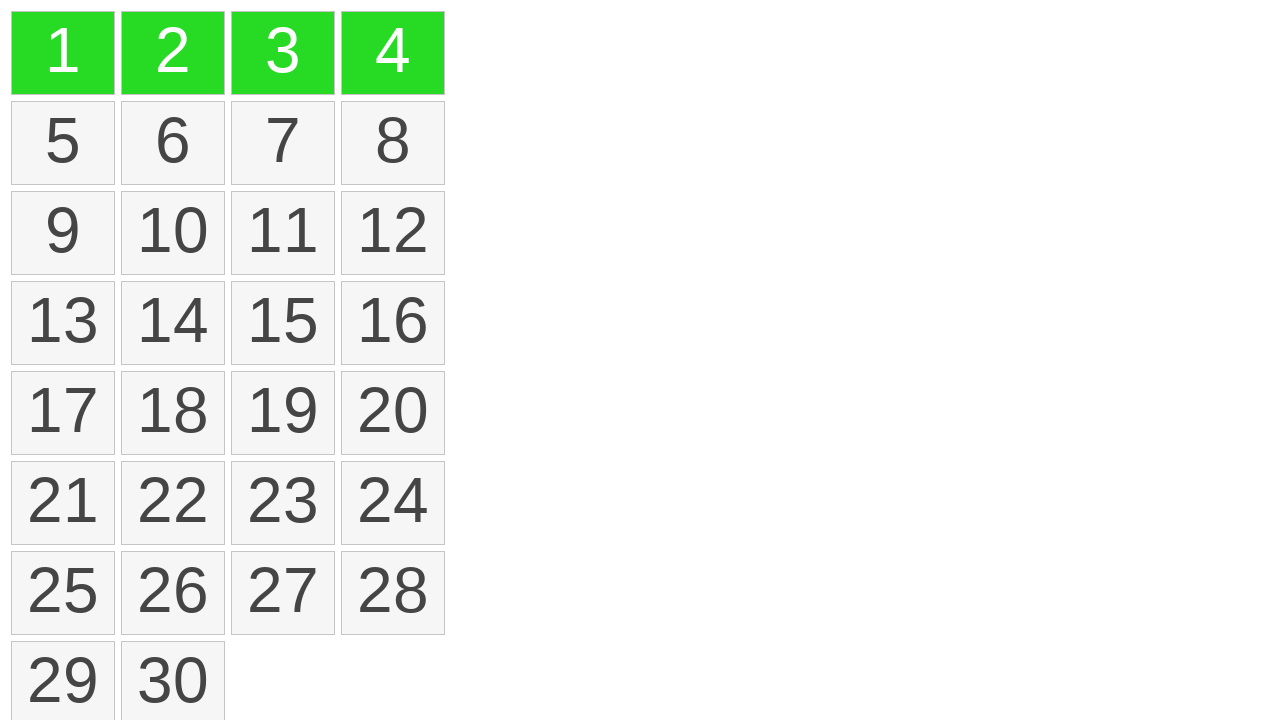

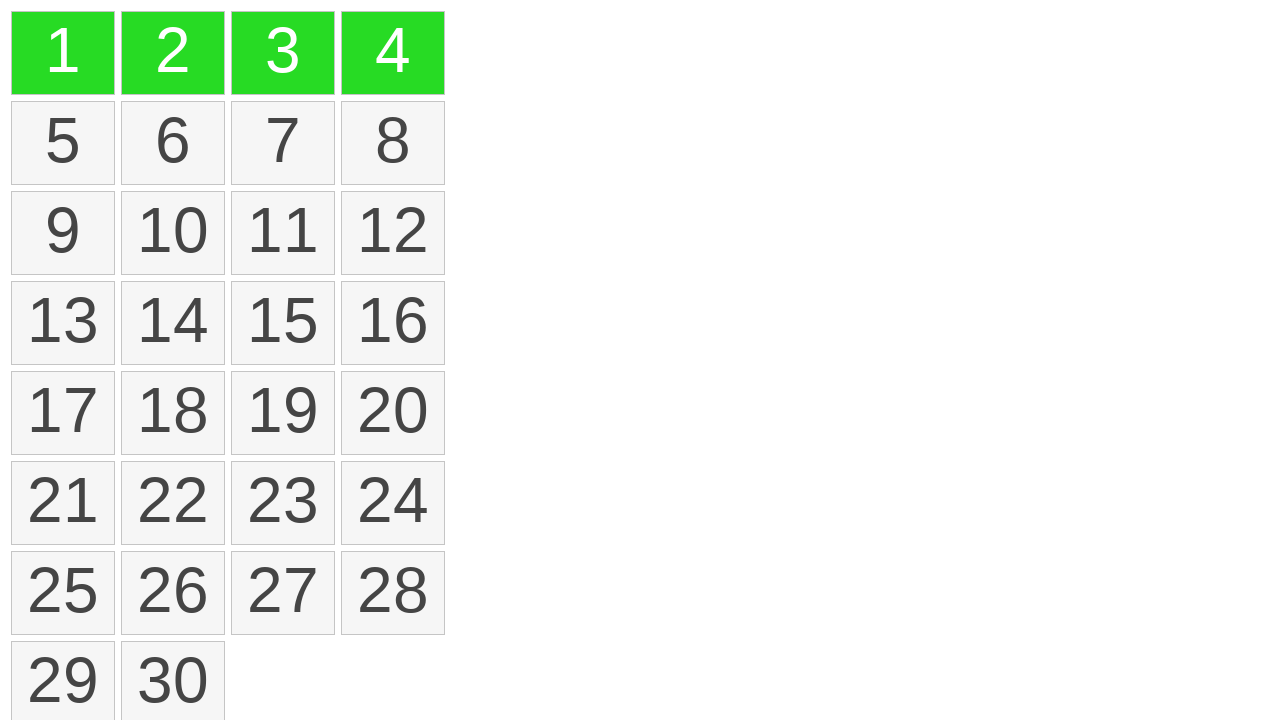